Tests that leading tabs are trimmed when saving a todo edit

Starting URL: https://todomvc.com/examples/typescript-angular/#/

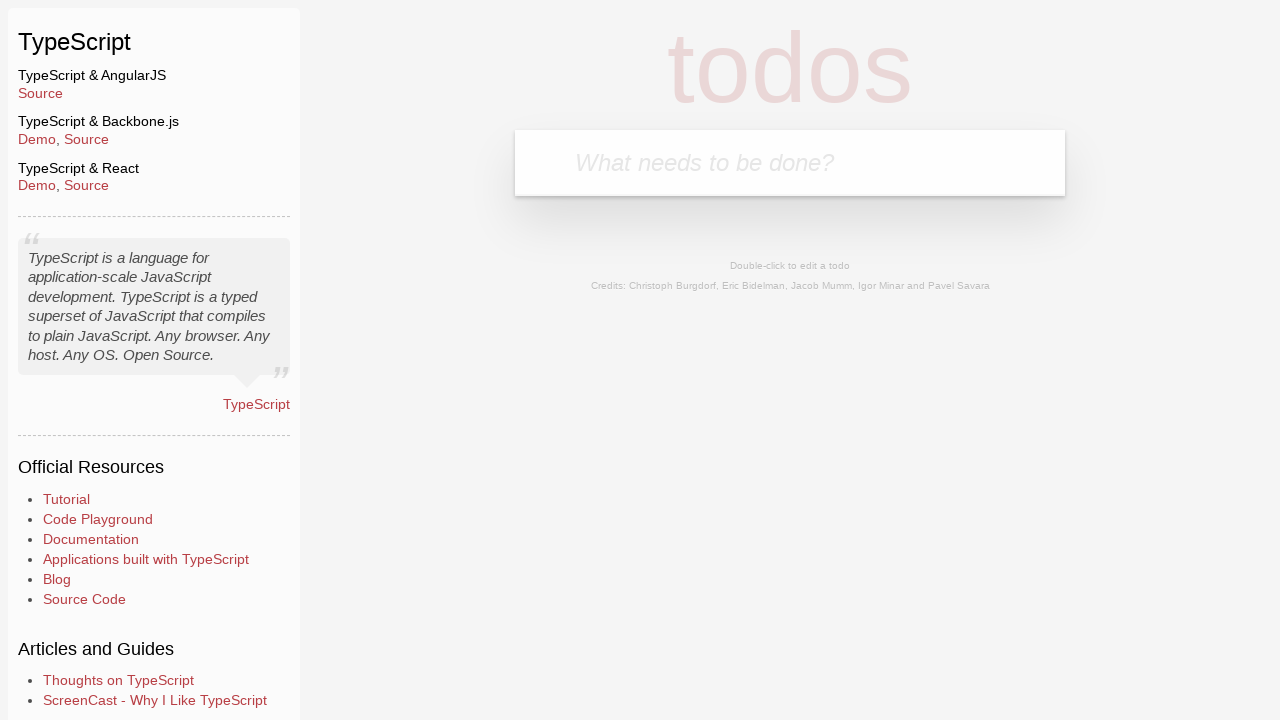

Filled new todo input with 'Lorem' on .new-todo
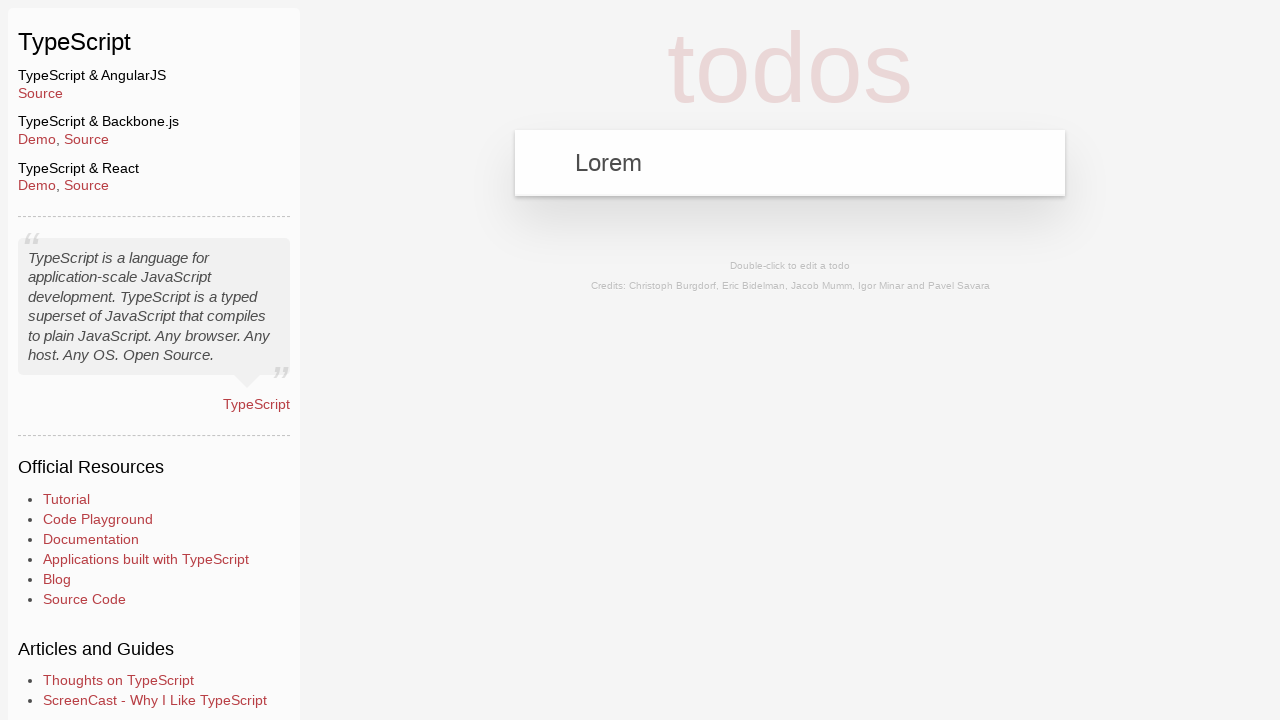

Pressed Enter to create new todo on .new-todo
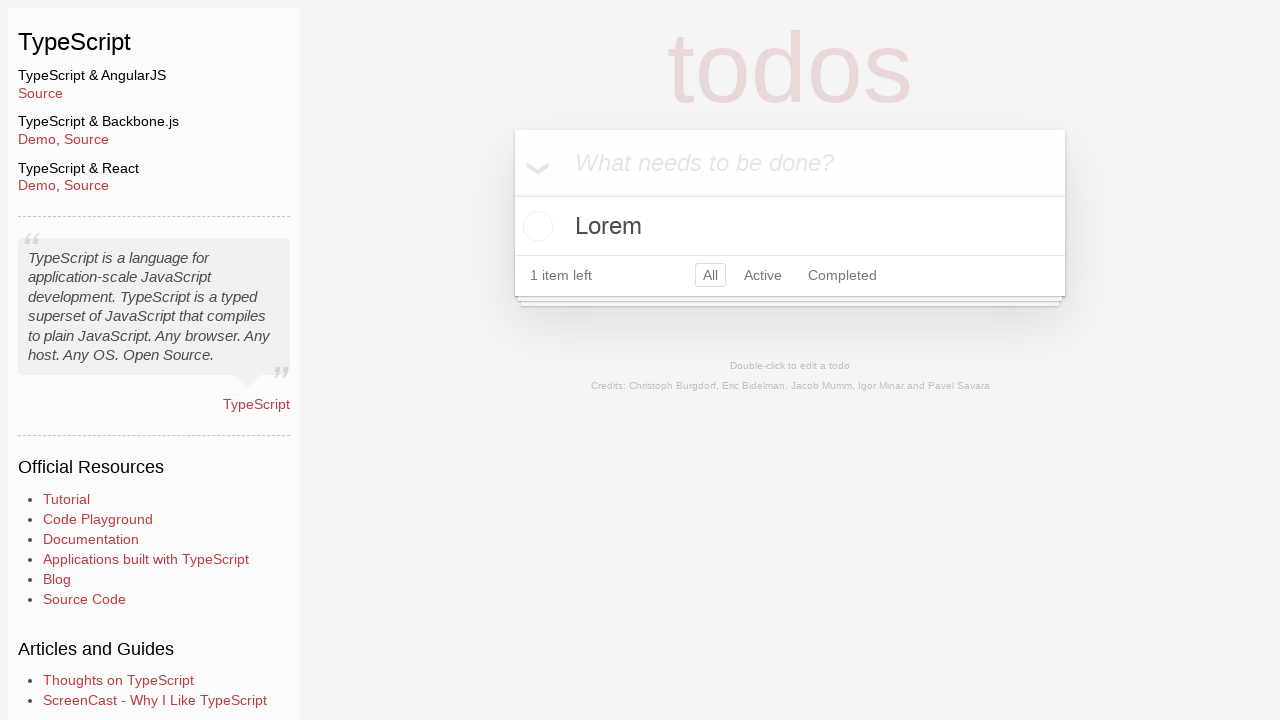

Double-clicked todo to enter edit mode at (790, 226) on text=Lorem
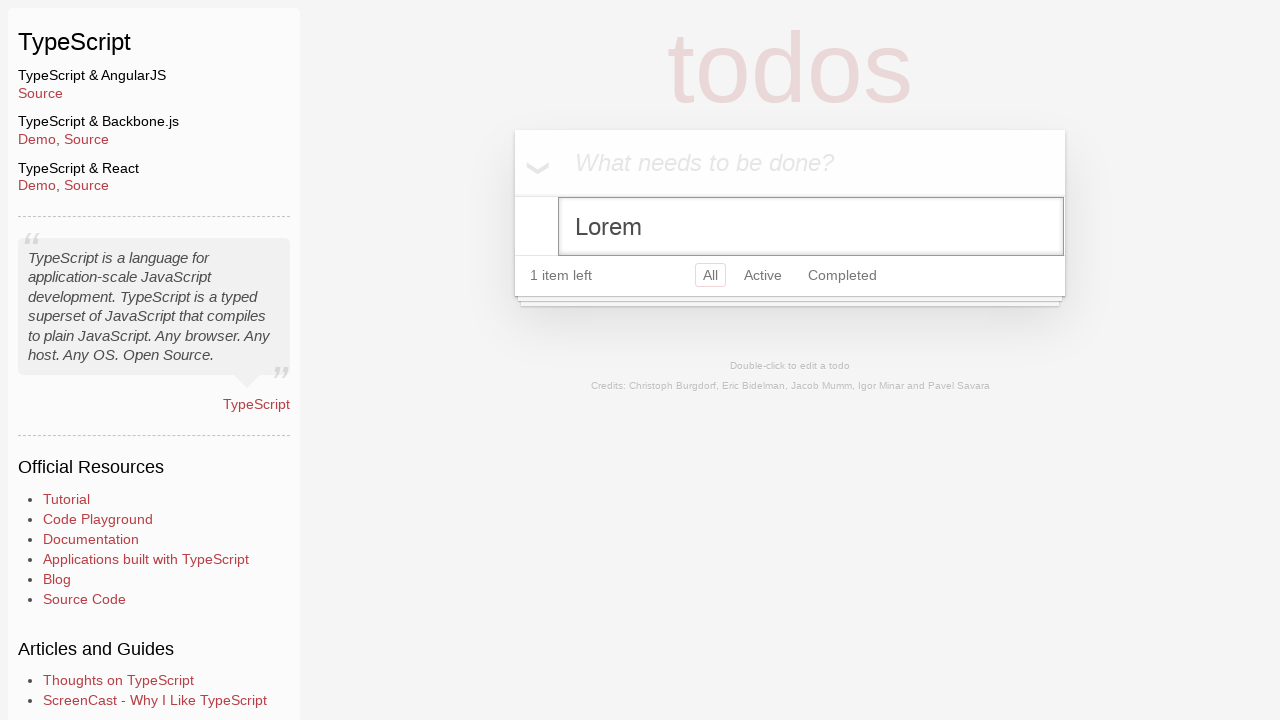

Filled edit field with leading tabs and 'Ipsum' on .edit
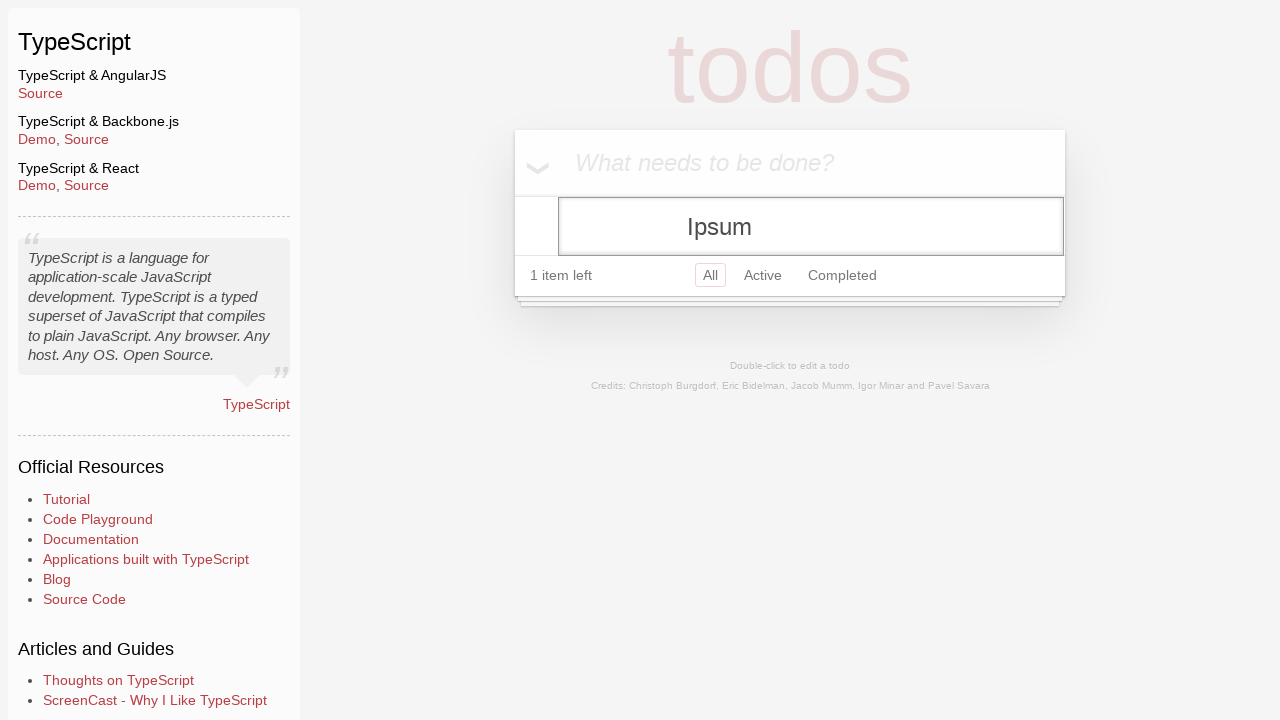

Clicked header to save and exit edit mode at (790, 163) on header.header
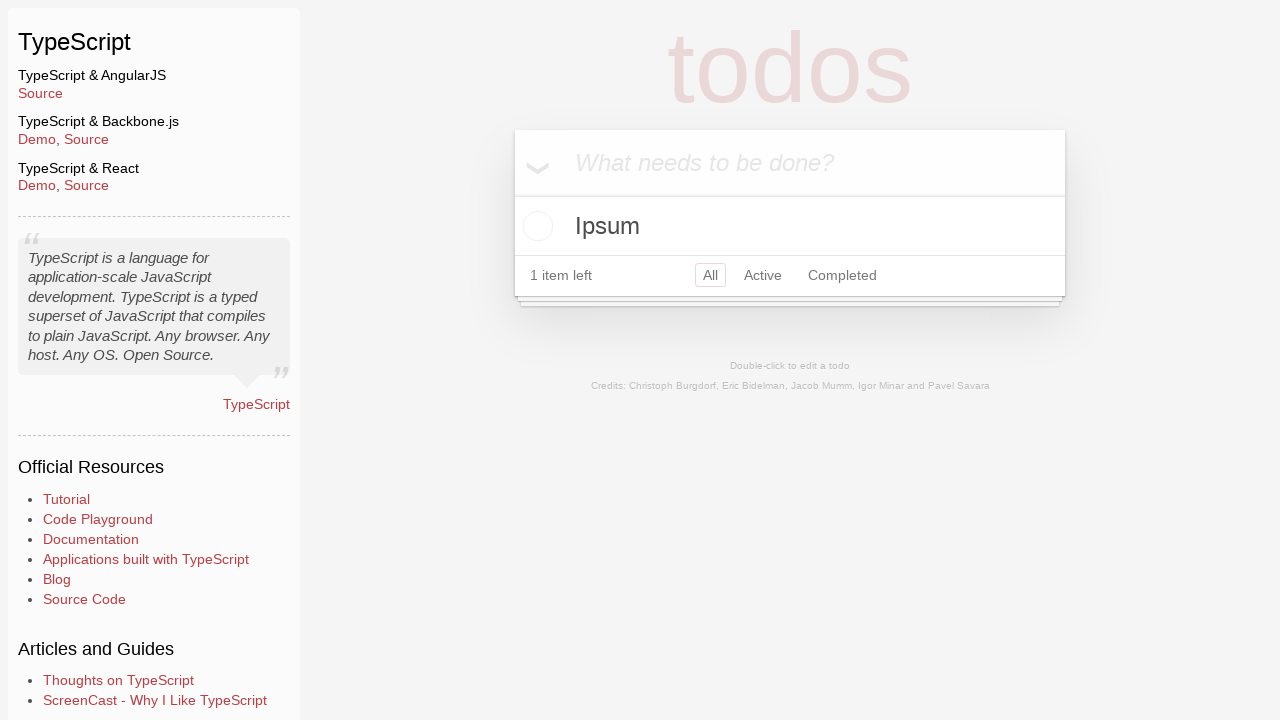

Verified leading tabs were trimmed and 'Ipsum' text is visible
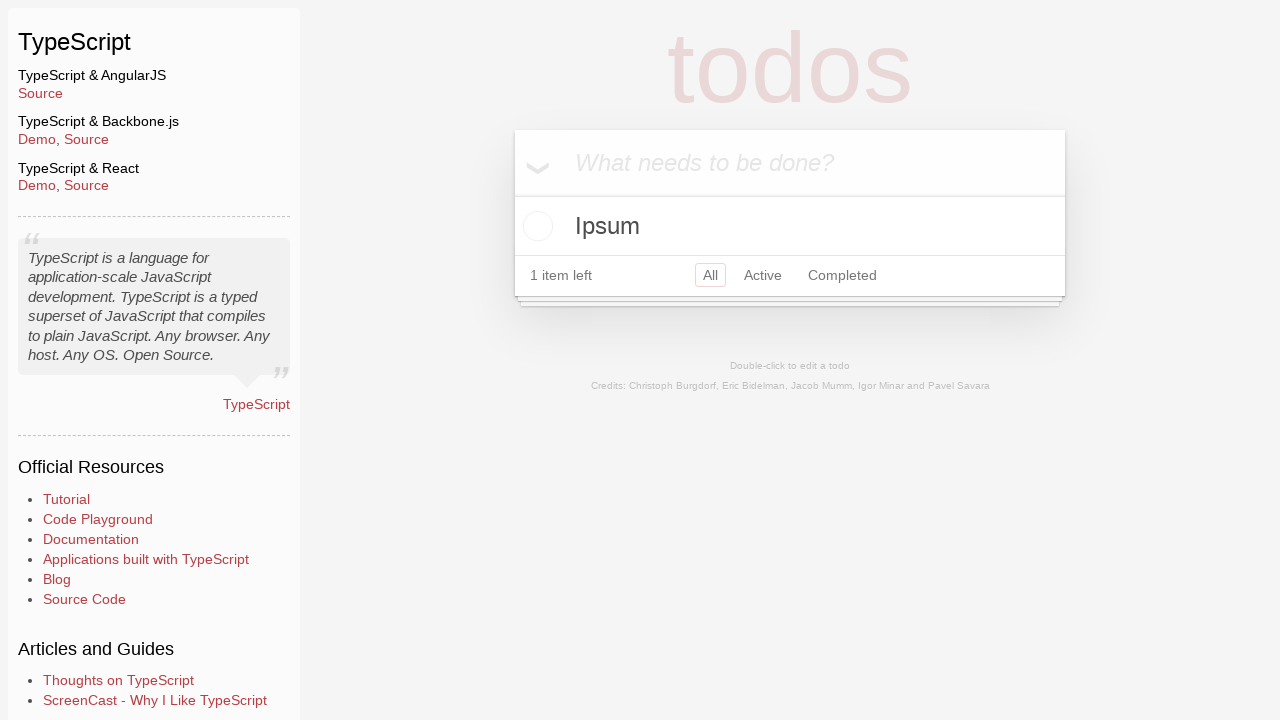

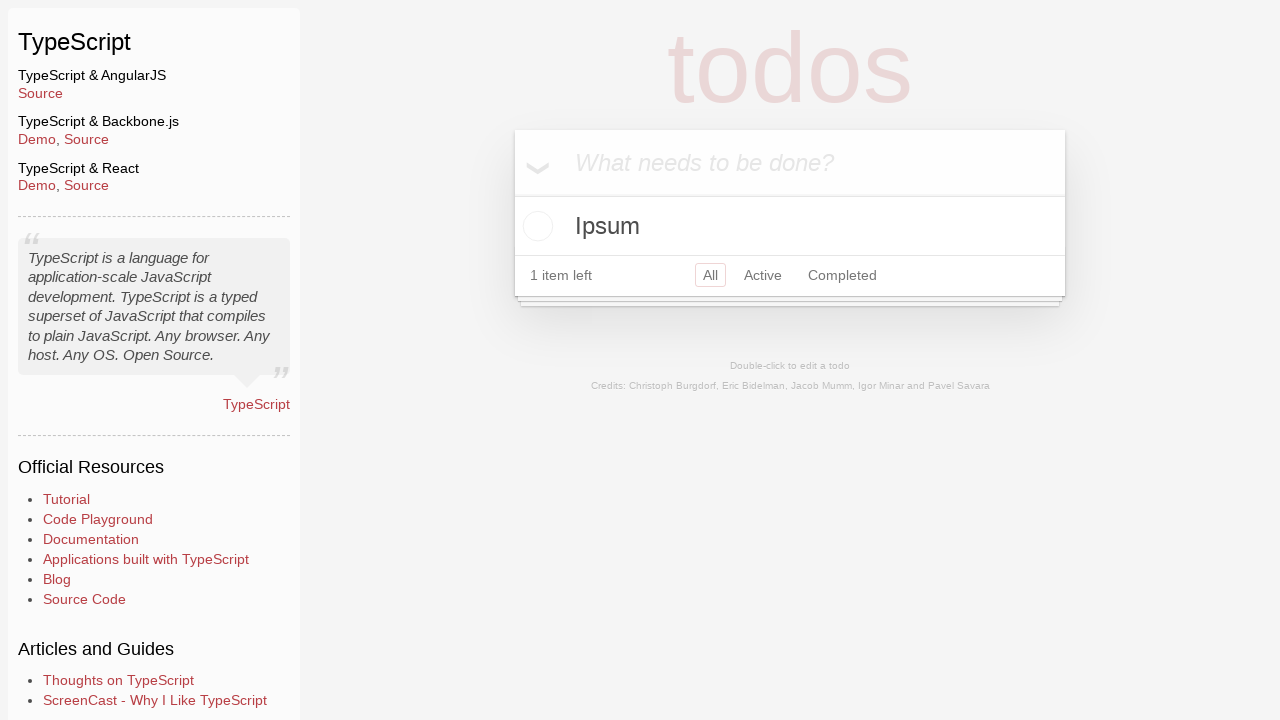